Tests that clicking All filter displays all items regardless of completion state

Starting URL: https://demo.playwright.dev/todomvc

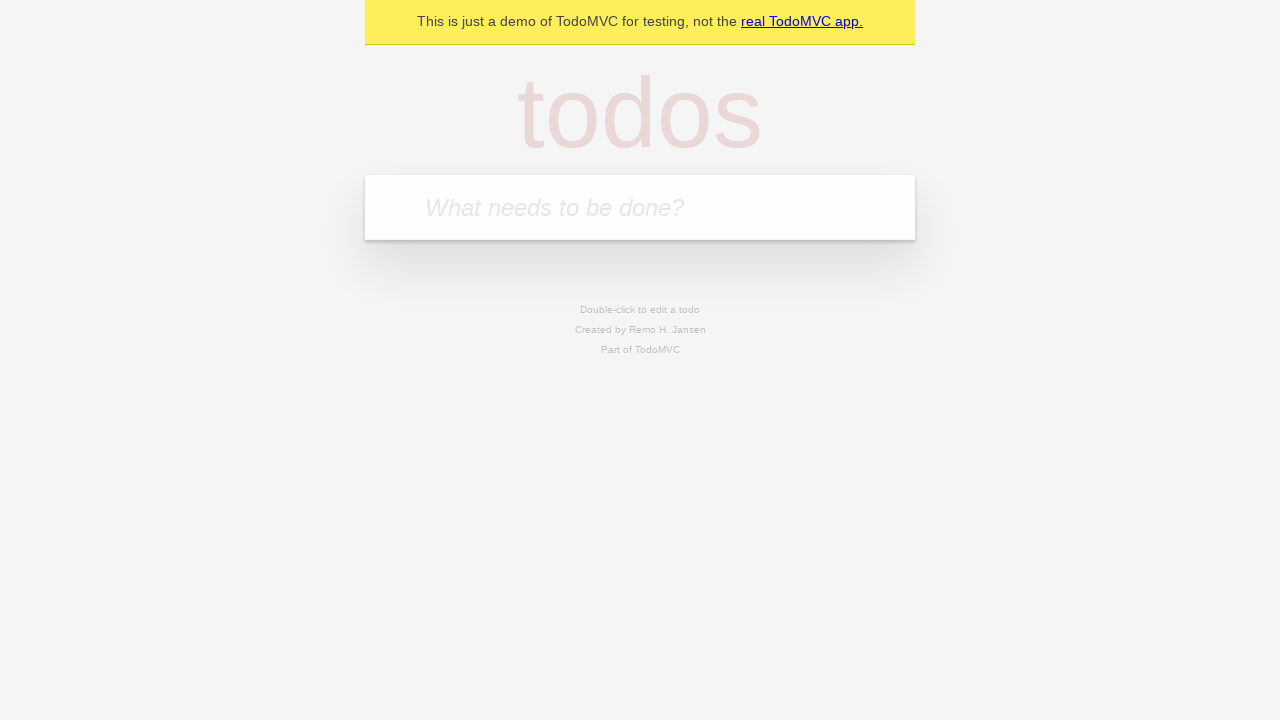

Filled todo input with 'buy some cheese' on internal:attr=[placeholder="What needs to be done?"i]
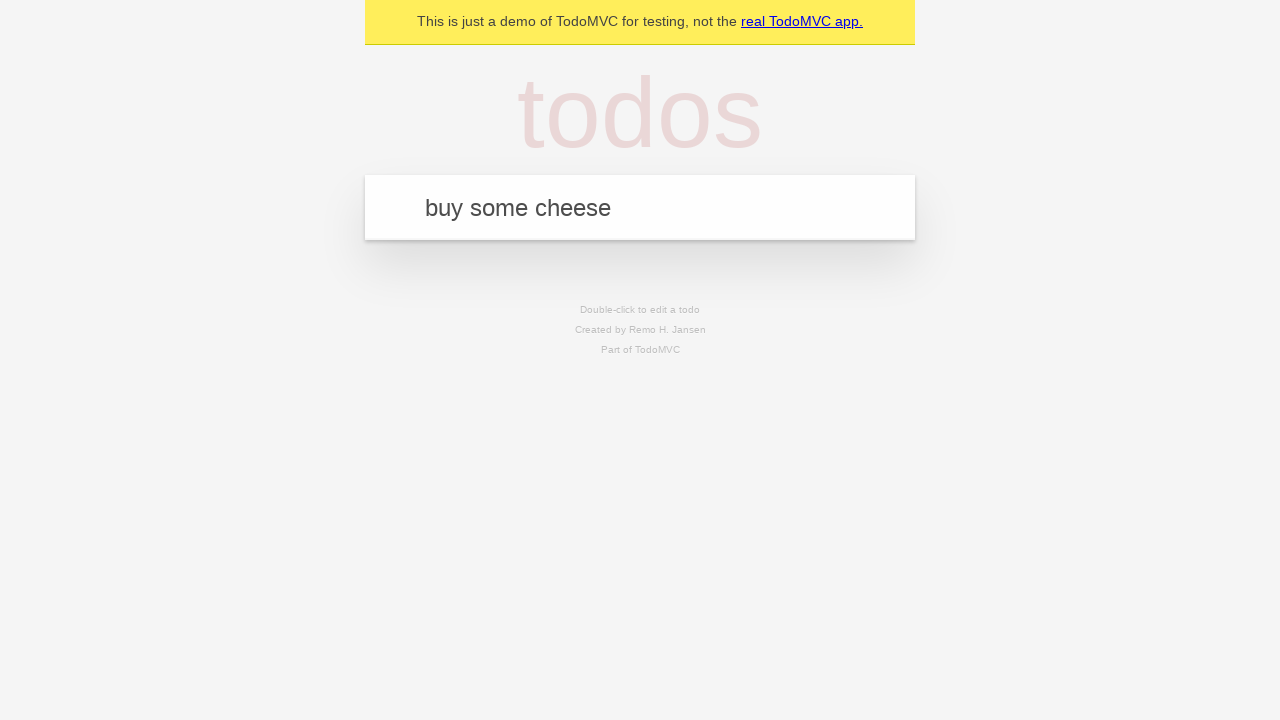

Pressed Enter to create first todo on internal:attr=[placeholder="What needs to be done?"i]
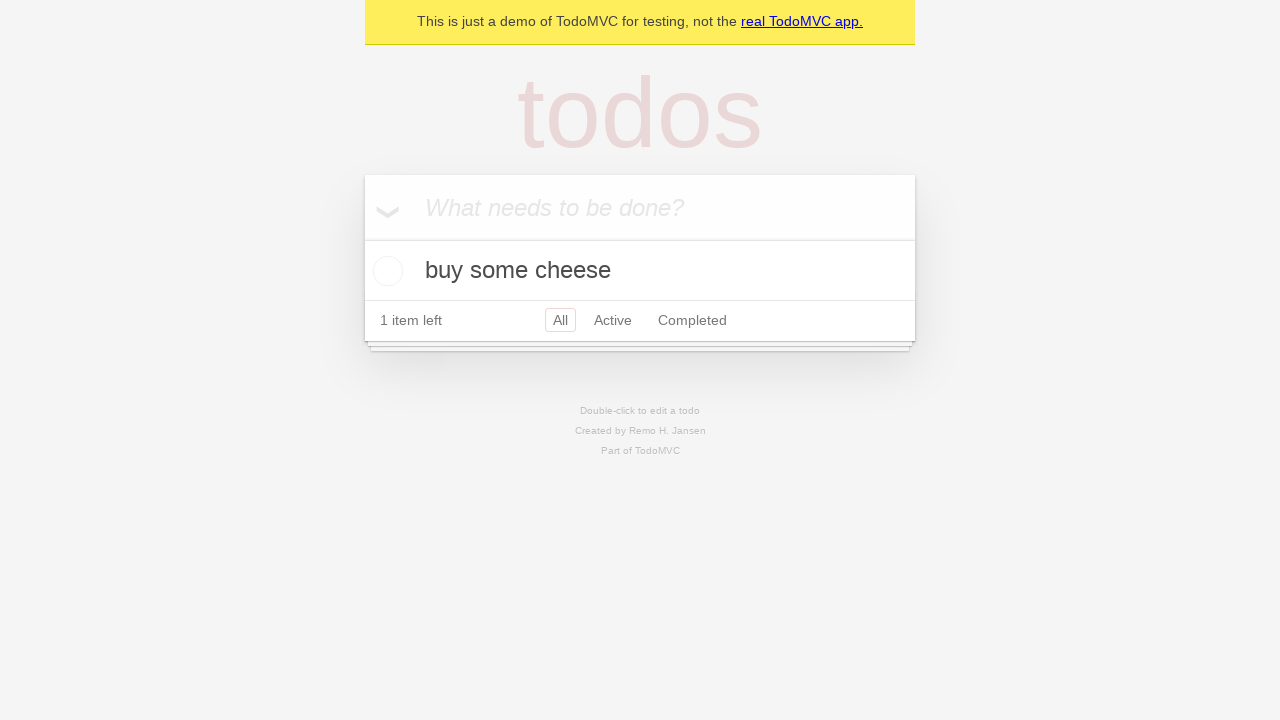

Filled todo input with 'feed the cat' on internal:attr=[placeholder="What needs to be done?"i]
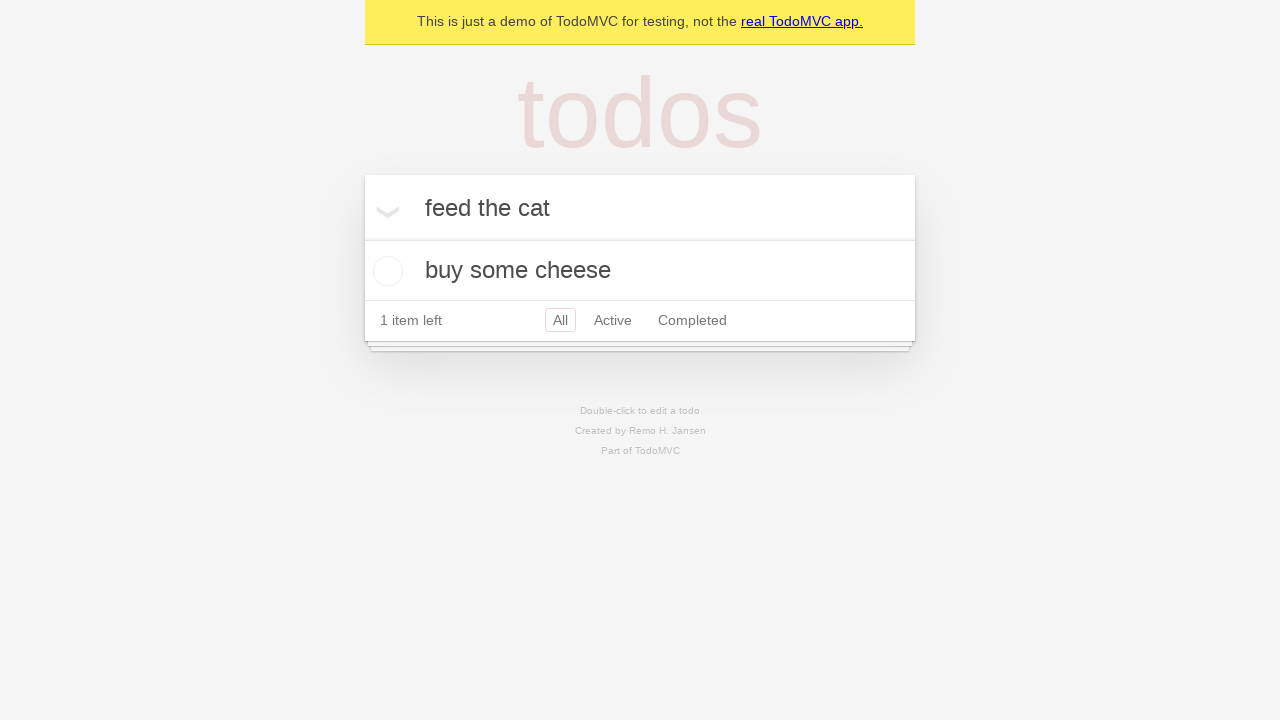

Pressed Enter to create second todo on internal:attr=[placeholder="What needs to be done?"i]
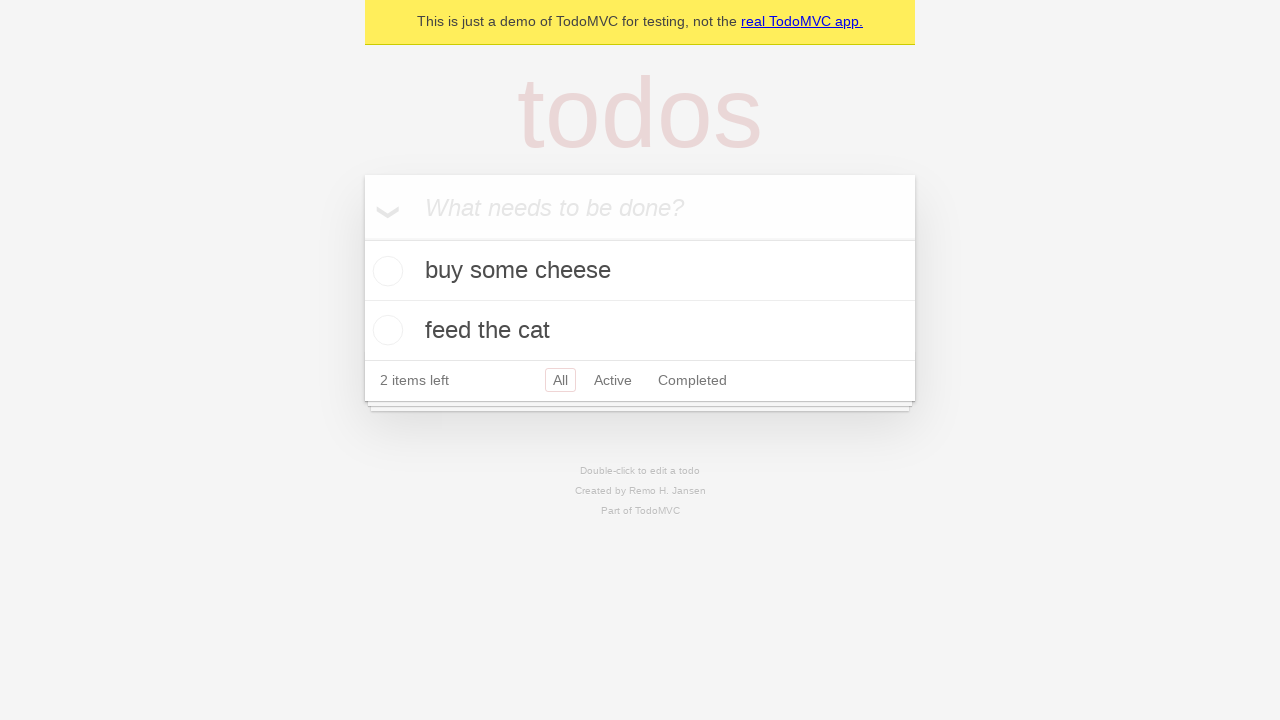

Filled todo input with 'book a doctors appointment' on internal:attr=[placeholder="What needs to be done?"i]
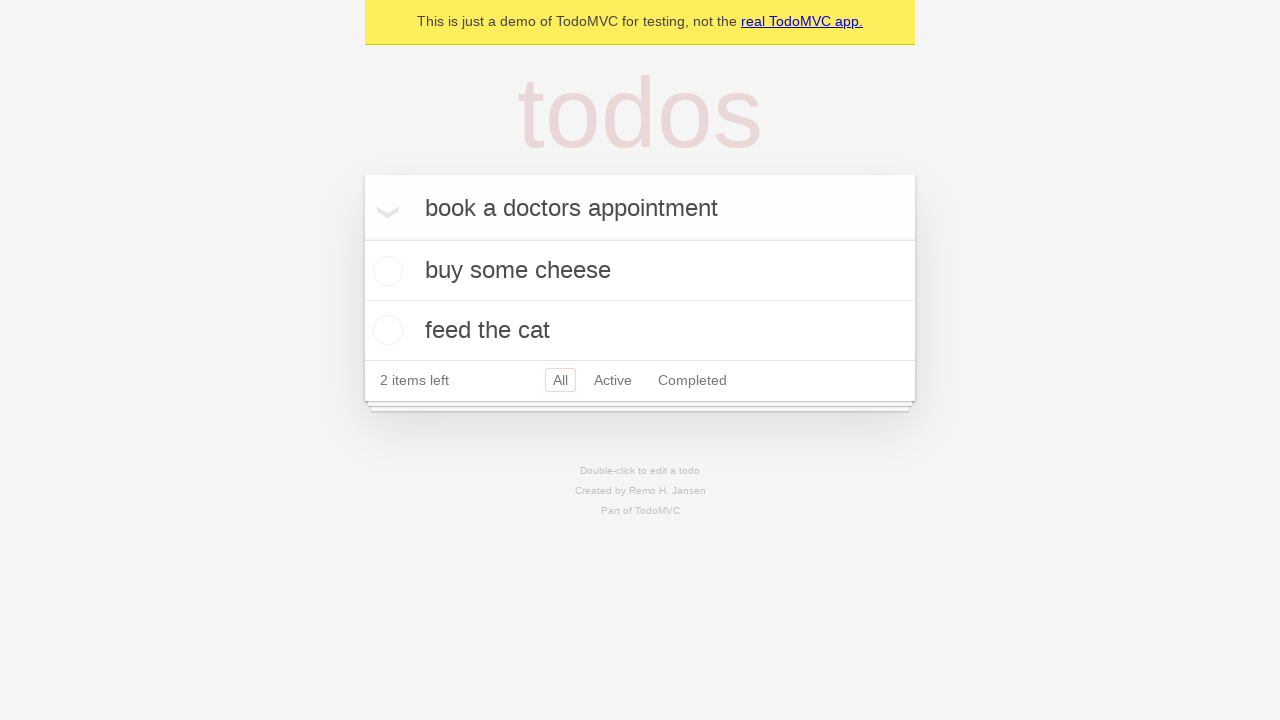

Pressed Enter to create third todo on internal:attr=[placeholder="What needs to be done?"i]
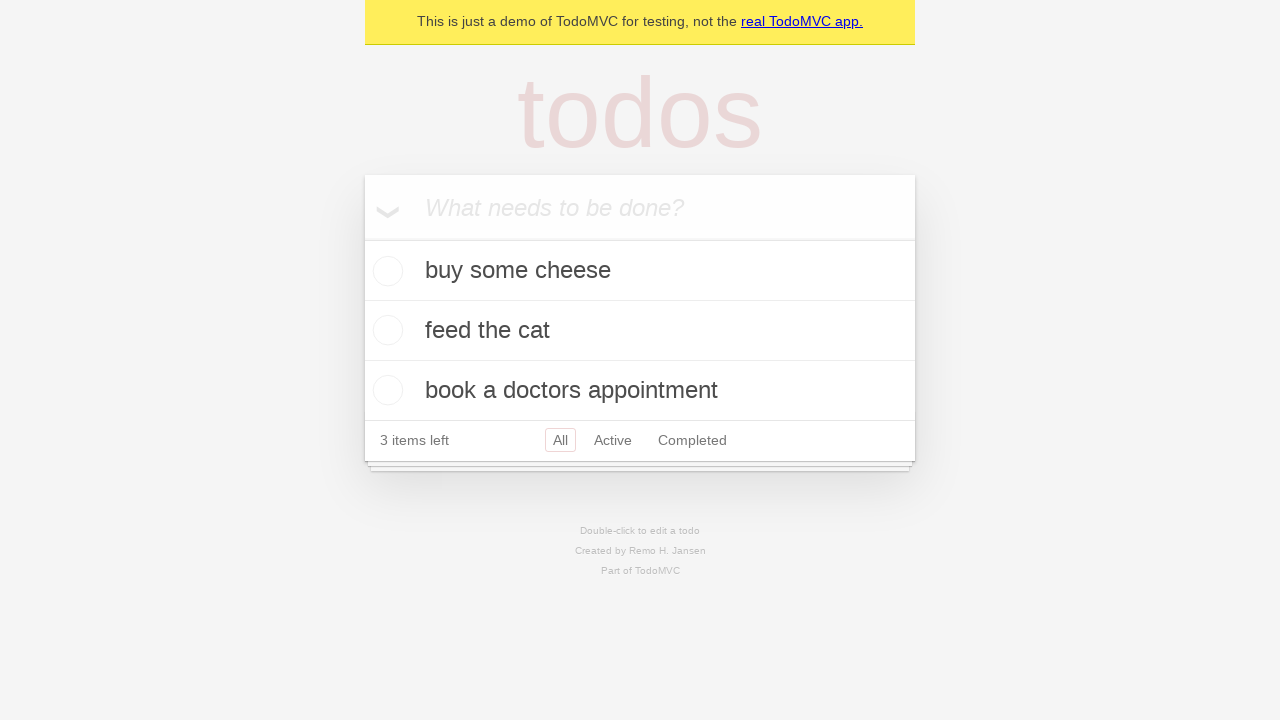

Checked the second todo item to mark it as completed at (385, 330) on internal:testid=[data-testid="todo-item"s] >> nth=1 >> internal:role=checkbox
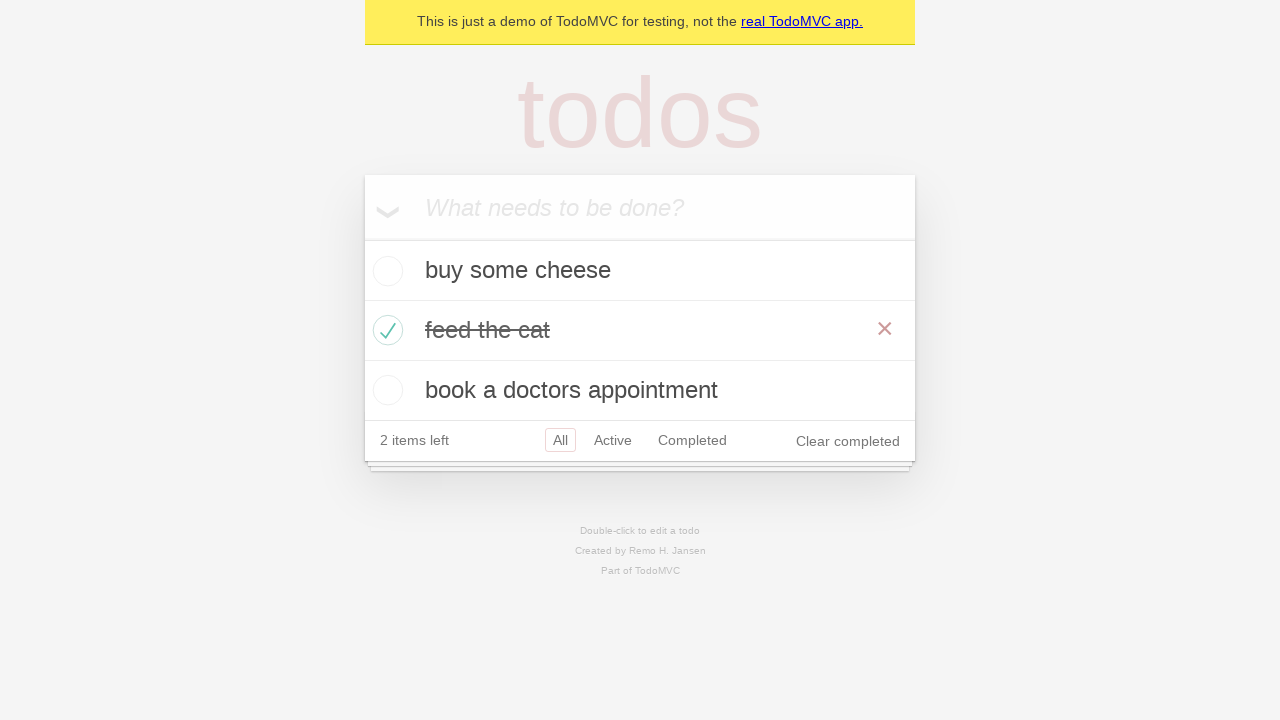

Clicked Active filter to display only active items at (613, 440) on internal:role=link[name="Active"i]
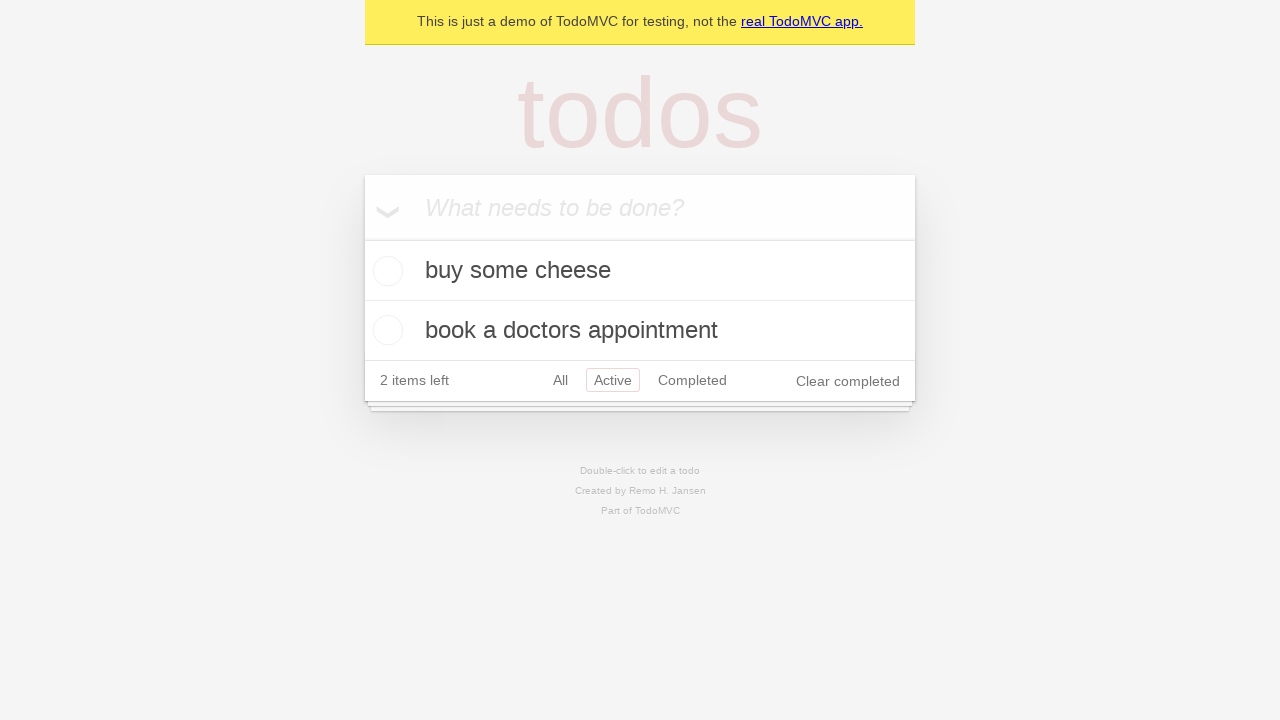

Clicked Completed filter to display only completed items at (692, 380) on internal:role=link[name="Completed"i]
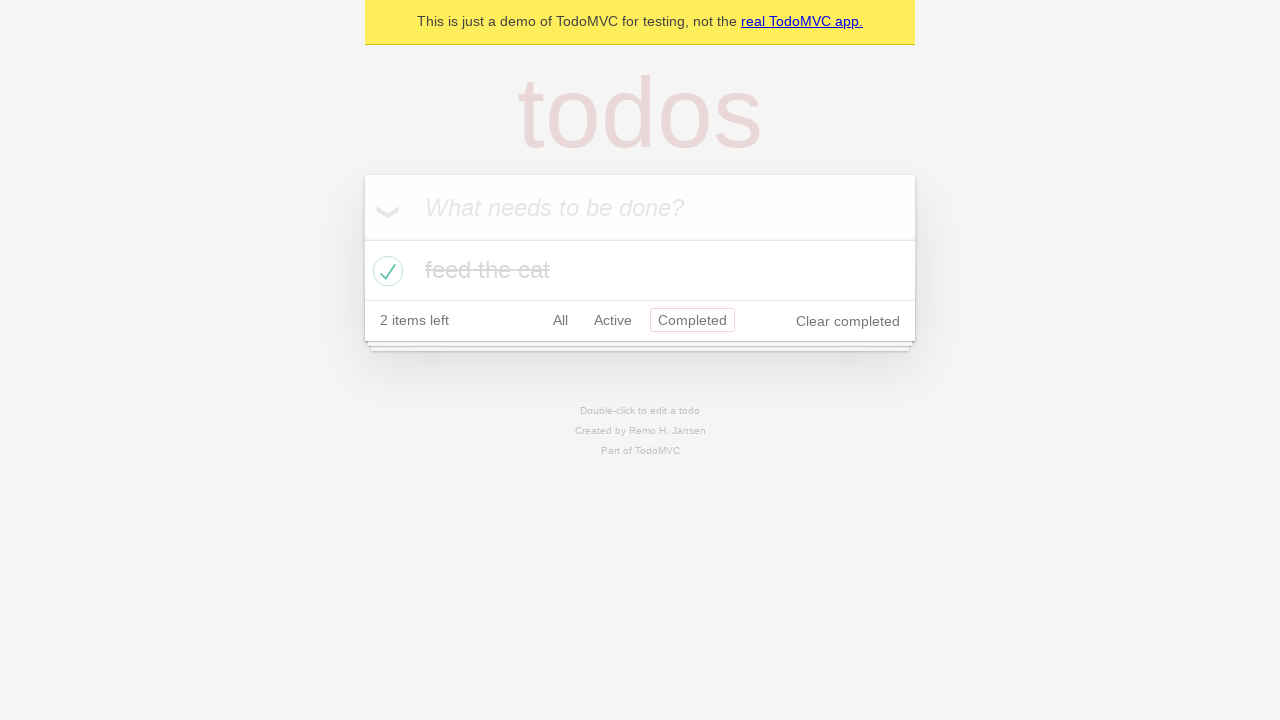

Clicked All filter to display all items regardless of completion state at (560, 320) on internal:role=link[name="All"i]
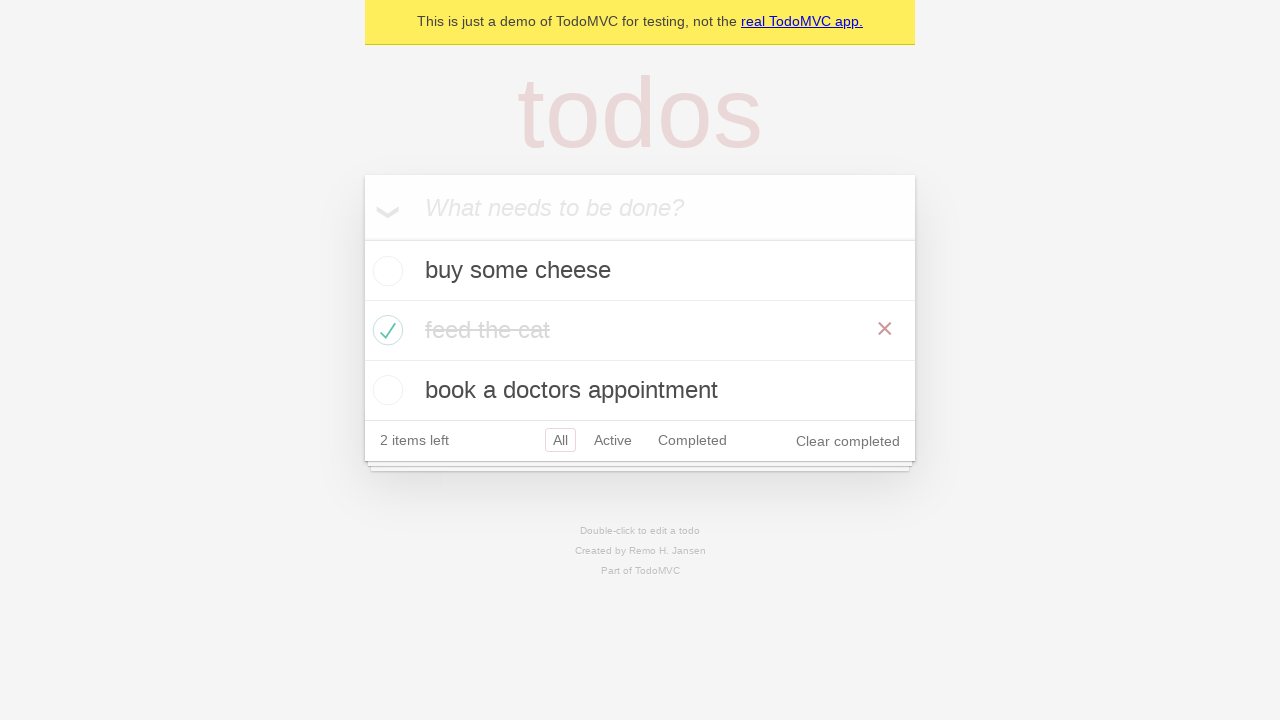

All todo items loaded and displayed
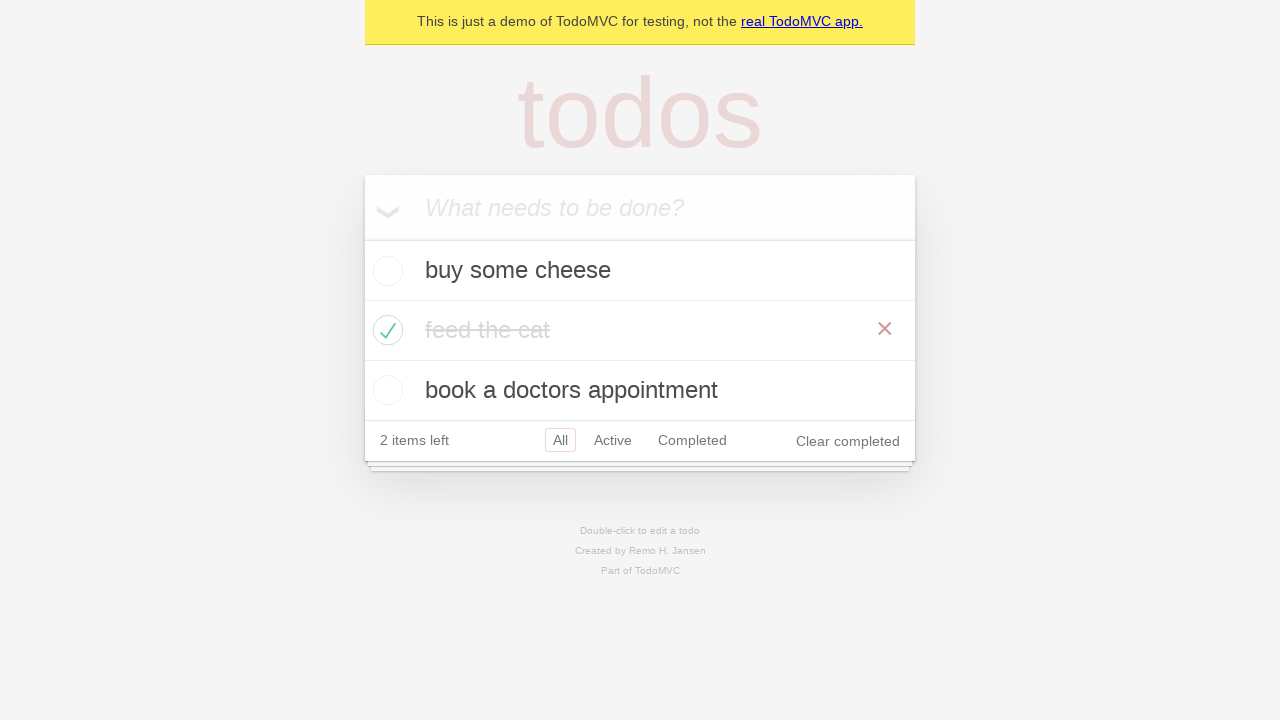

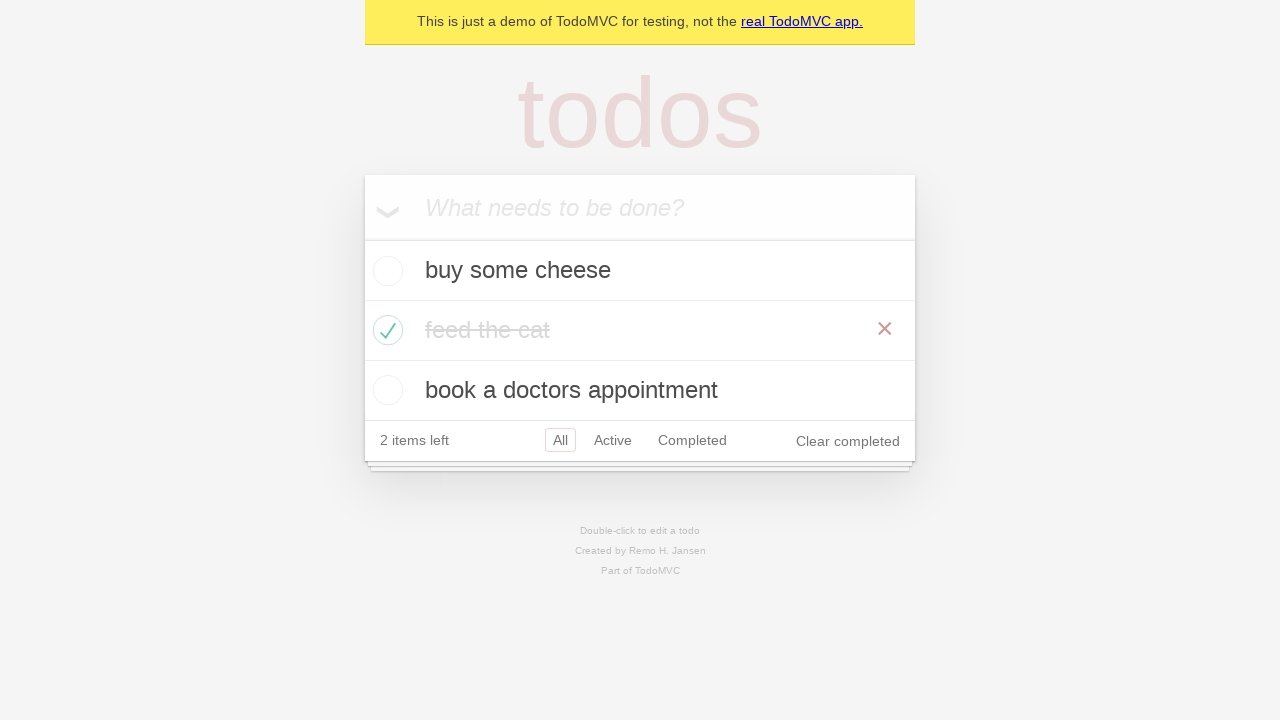